Navigates to Pro Kabaddi league standings page and verifies that team names are displayed on the page.

Starting URL: https://www.prokabaddi.com/standings

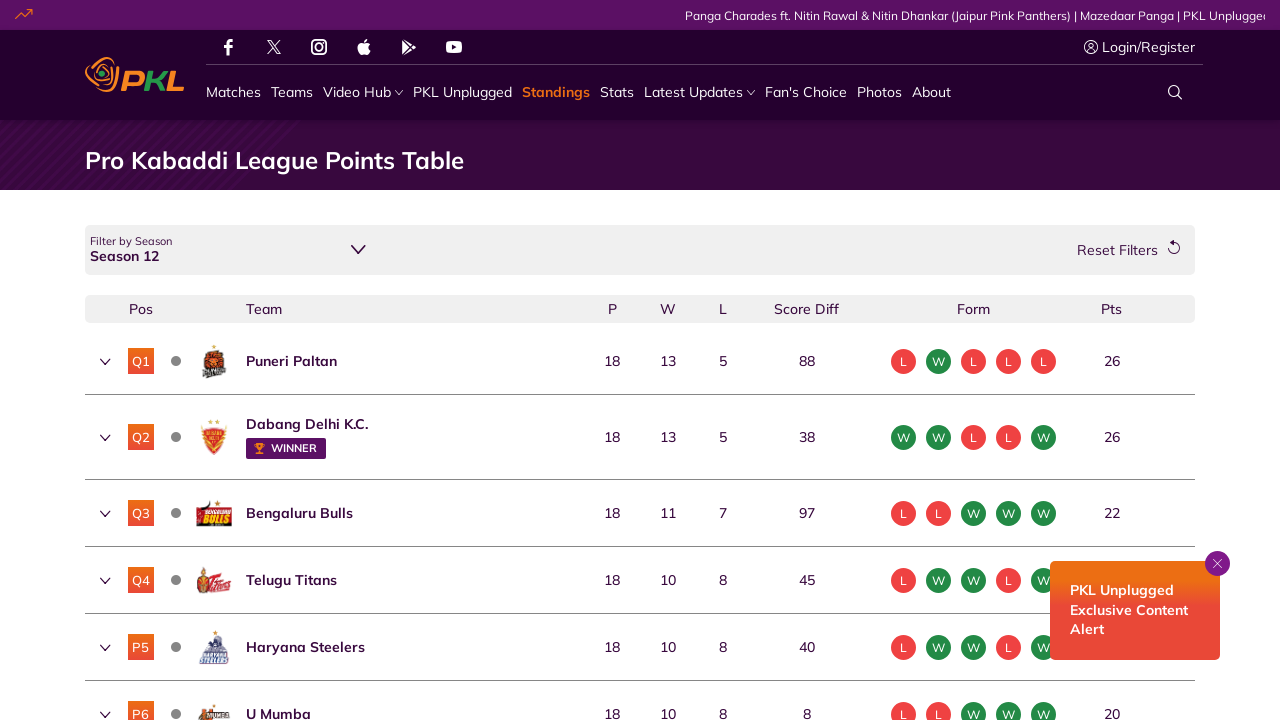

Waited for team name elements to load on Pro Kabaddi standings page
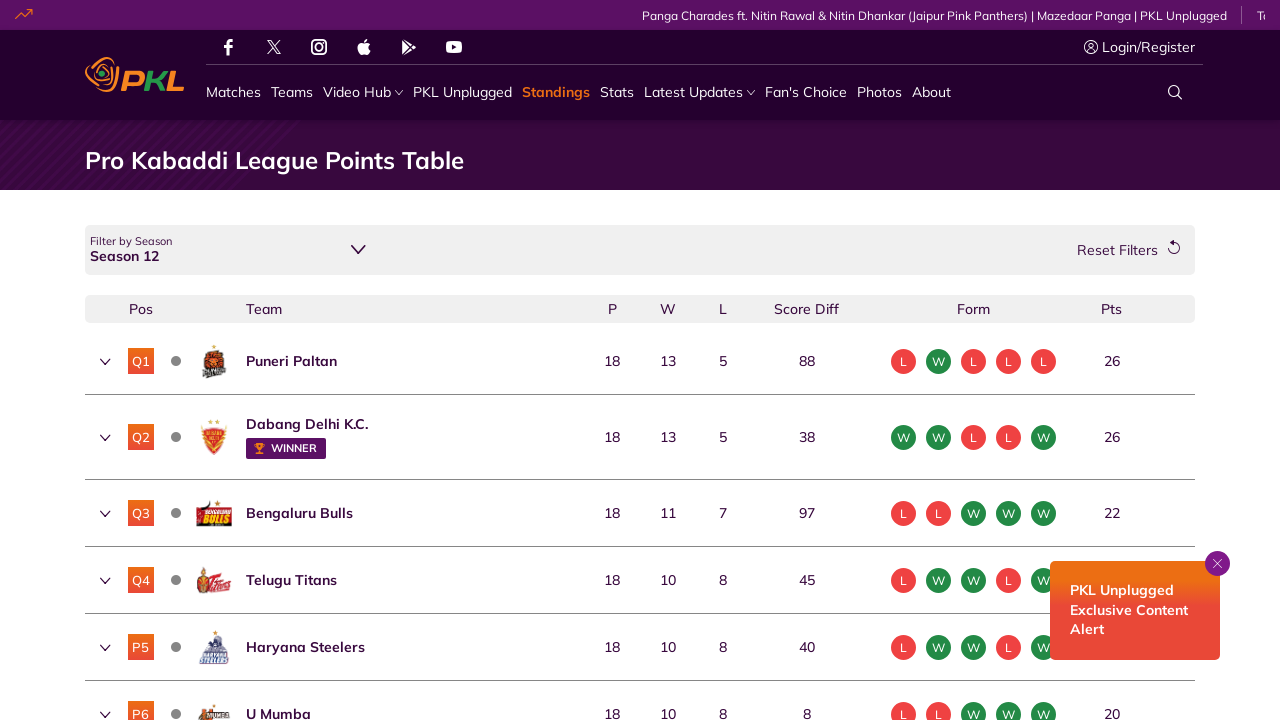

Located all team name elements on the page
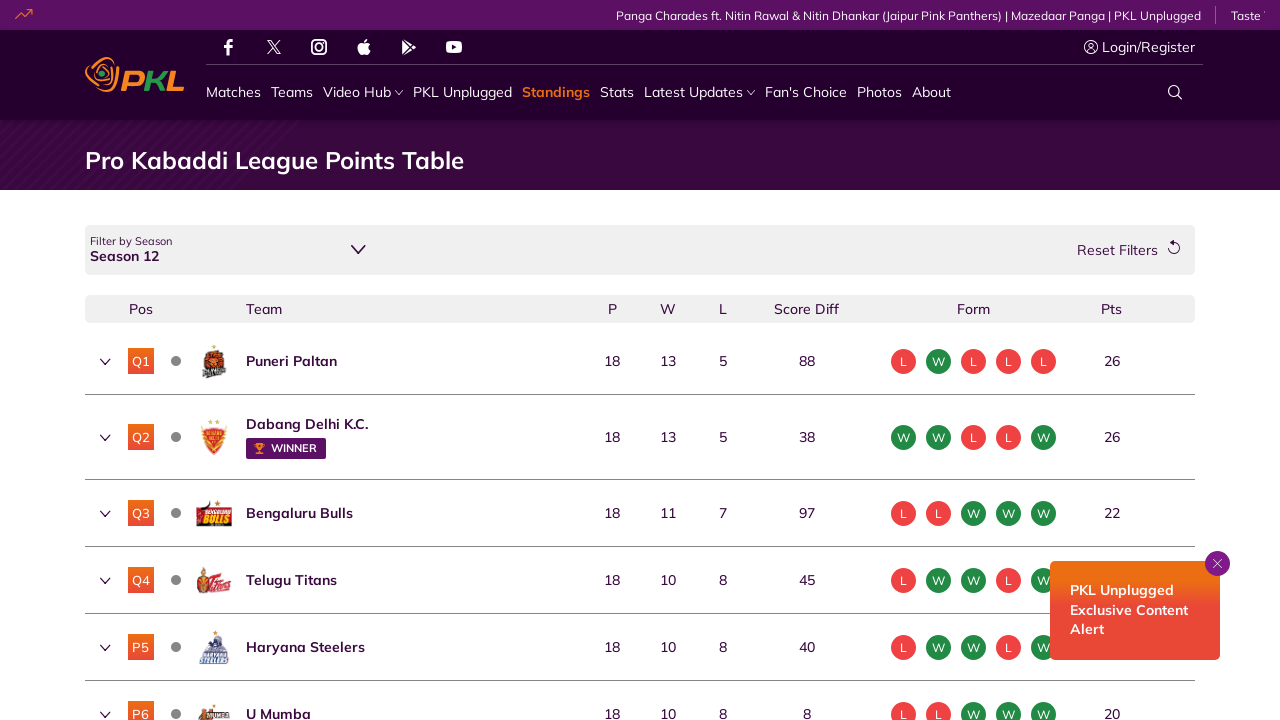

Verified that the first team name is visible
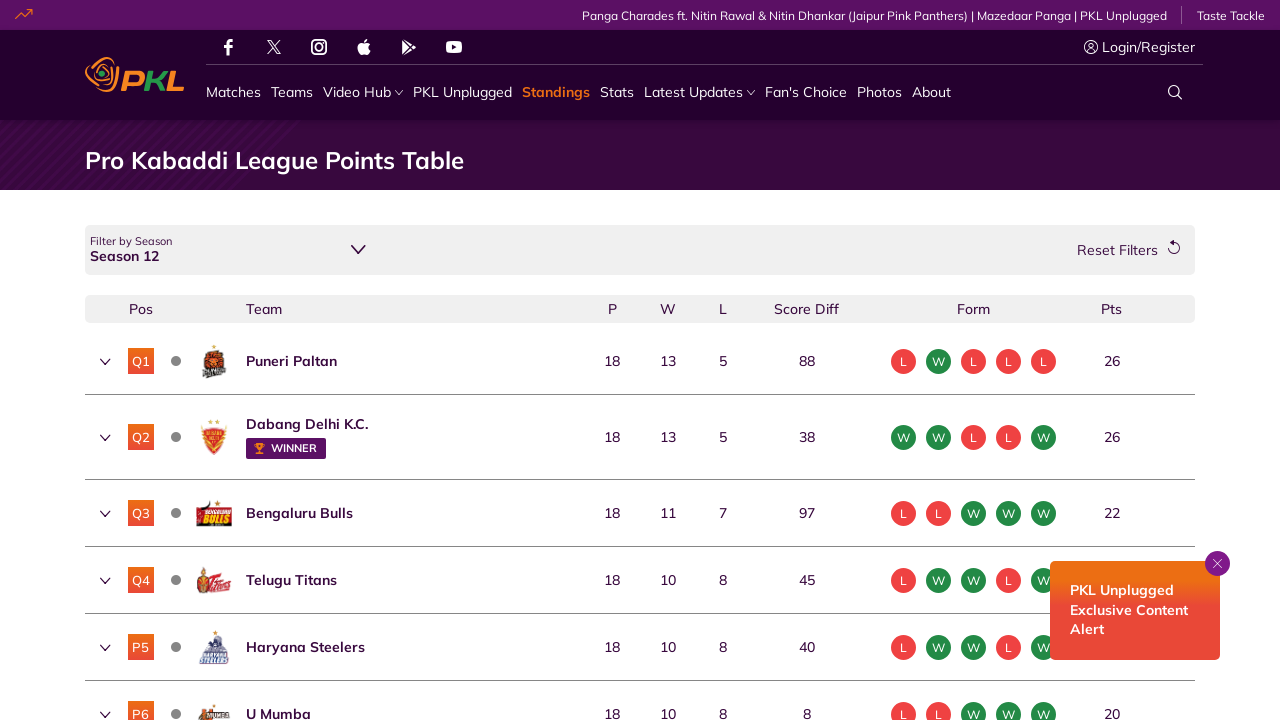

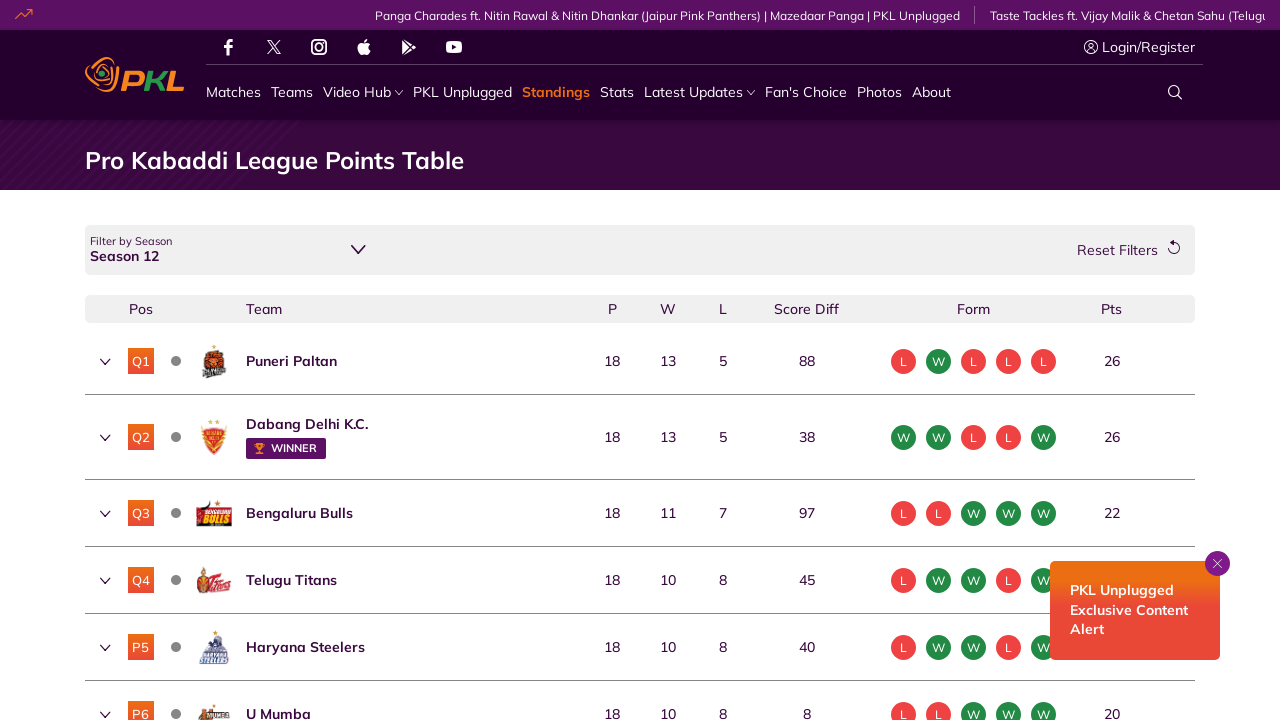